Tests an explicit wait scenario where the script waits for a price to change to $100, then clicks a book button, calculates a mathematical answer based on a displayed value, and submits the solution

Starting URL: http://suninjuly.github.io/explicit_wait2.html

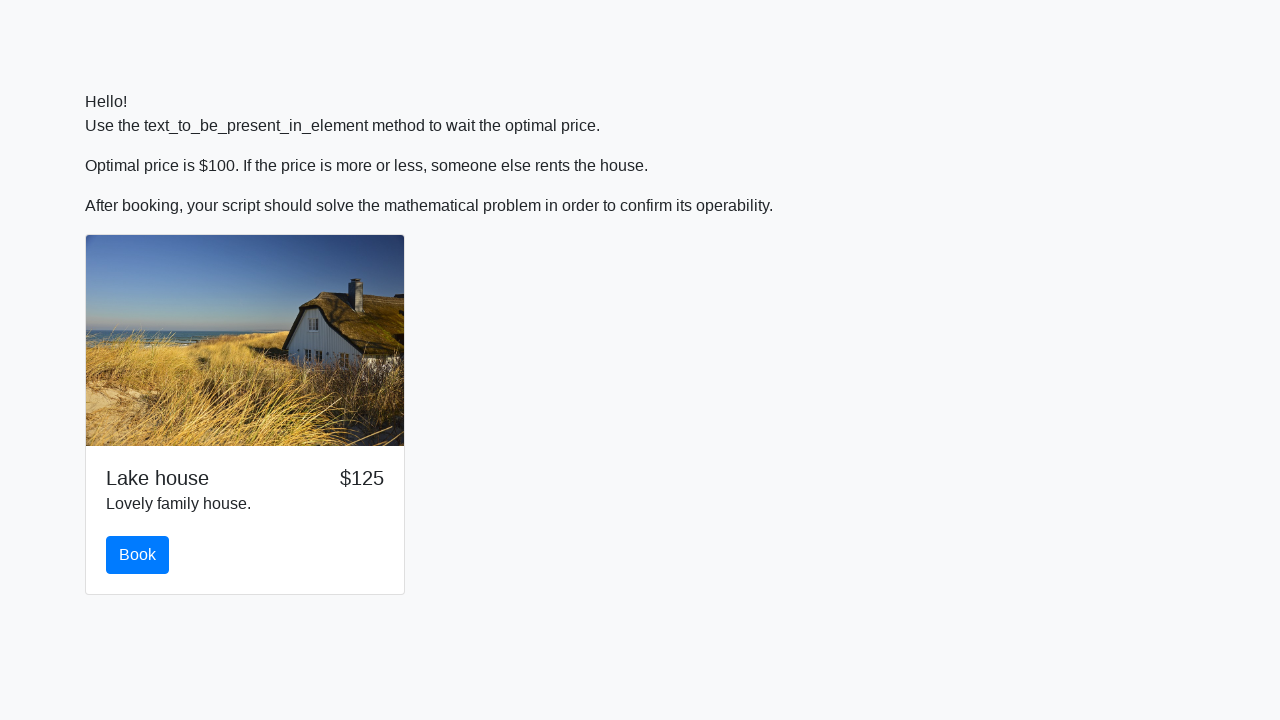

Waited for price to change to $100
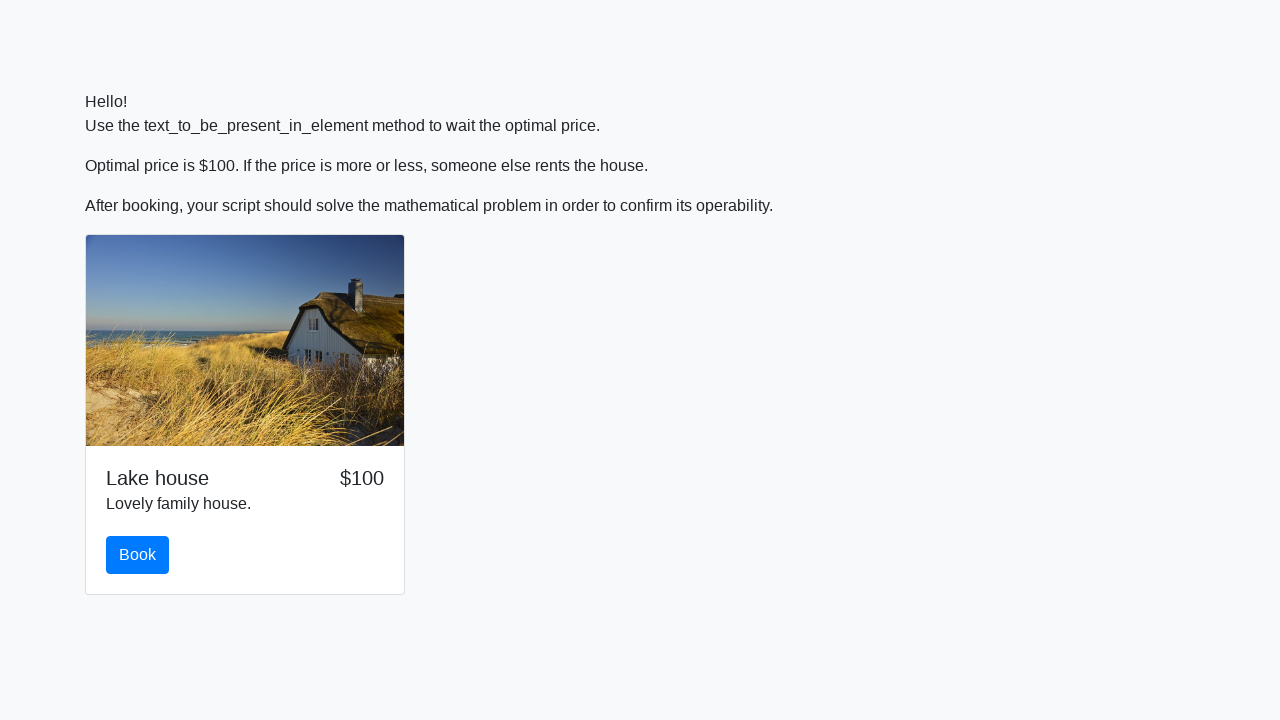

Clicked the book button at (138, 555) on #book
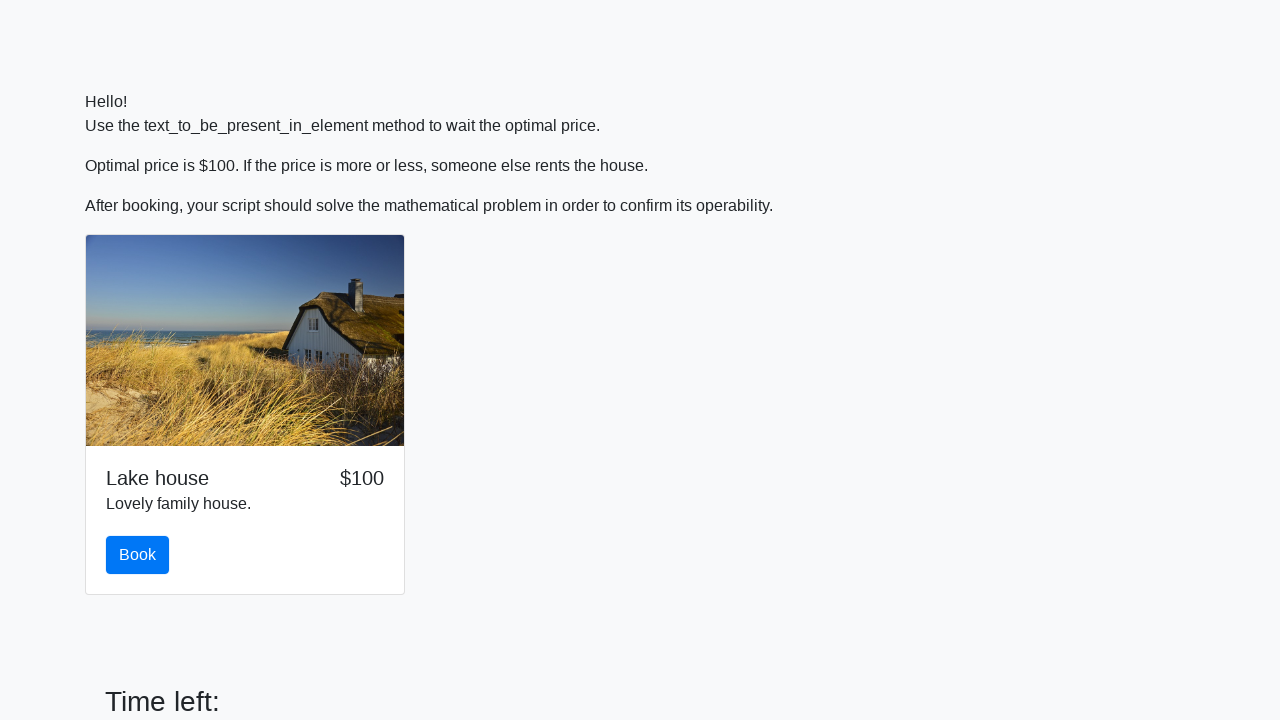

Retrieved input value: 960
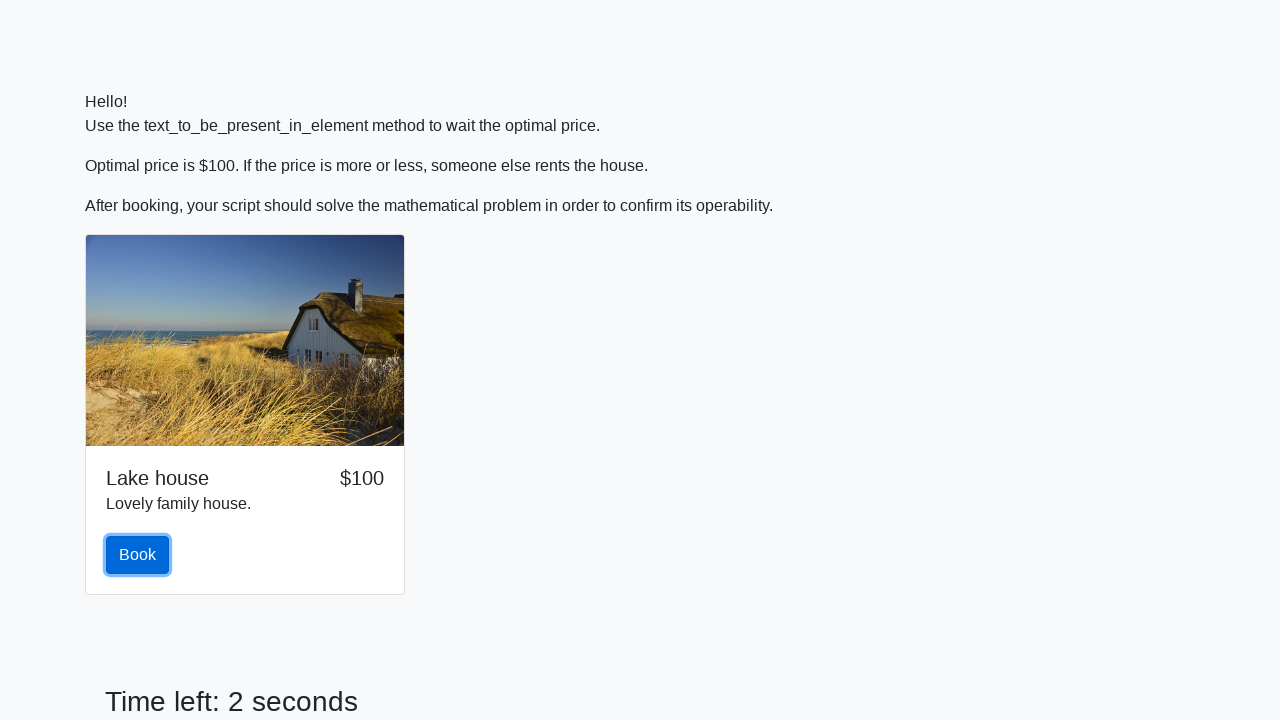

Calculated answer: 2.454976672241316
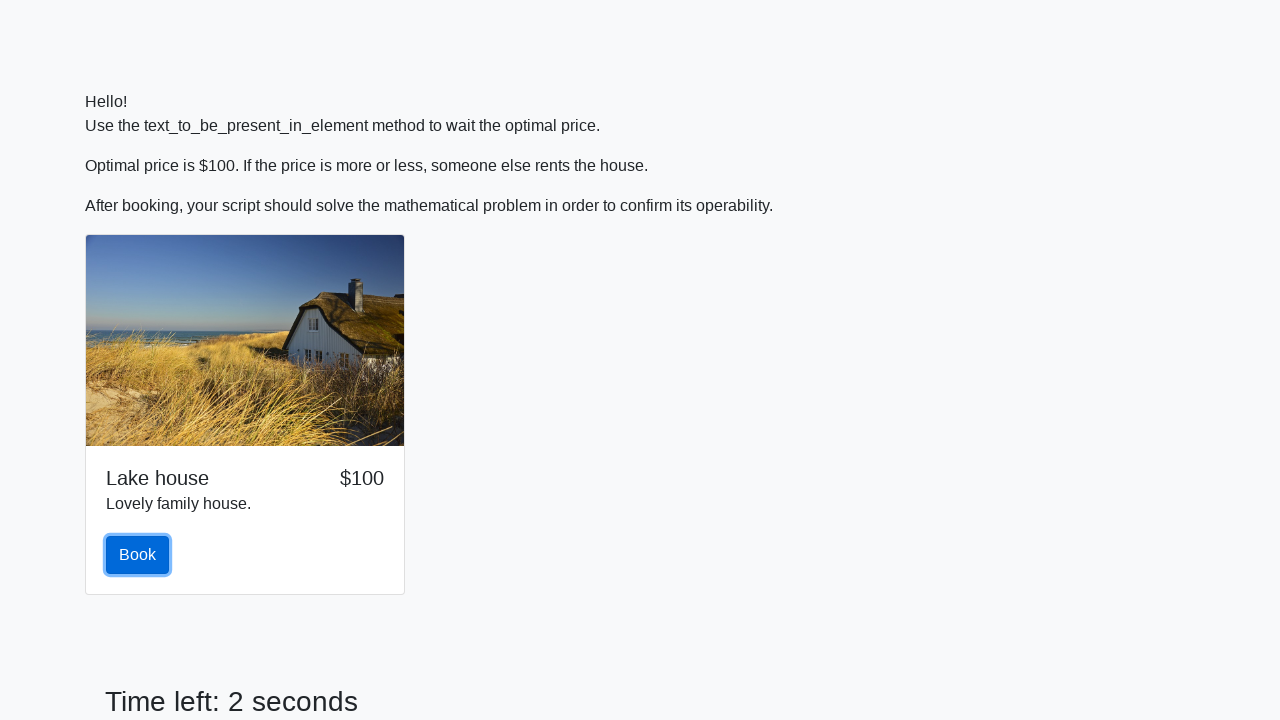

Filled answer field with calculated value: 2.454976672241316 on #answer
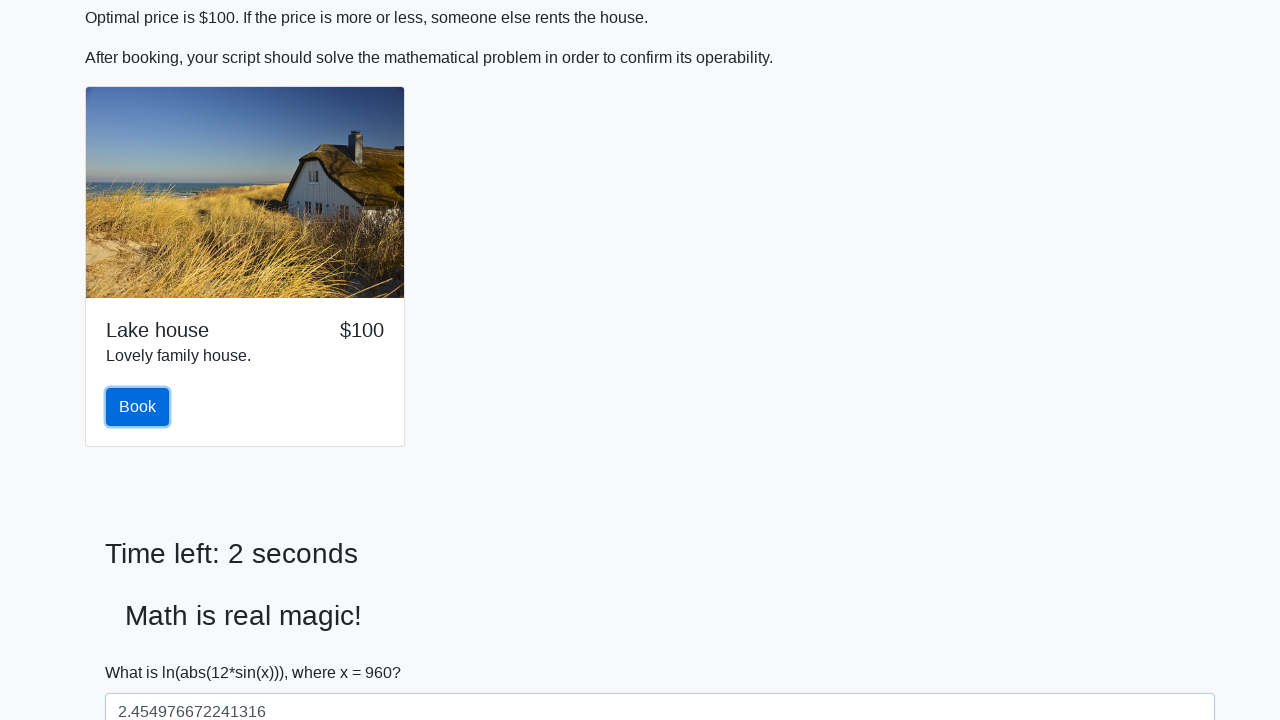

Clicked the solve button to submit the answer at (143, 651) on #solve
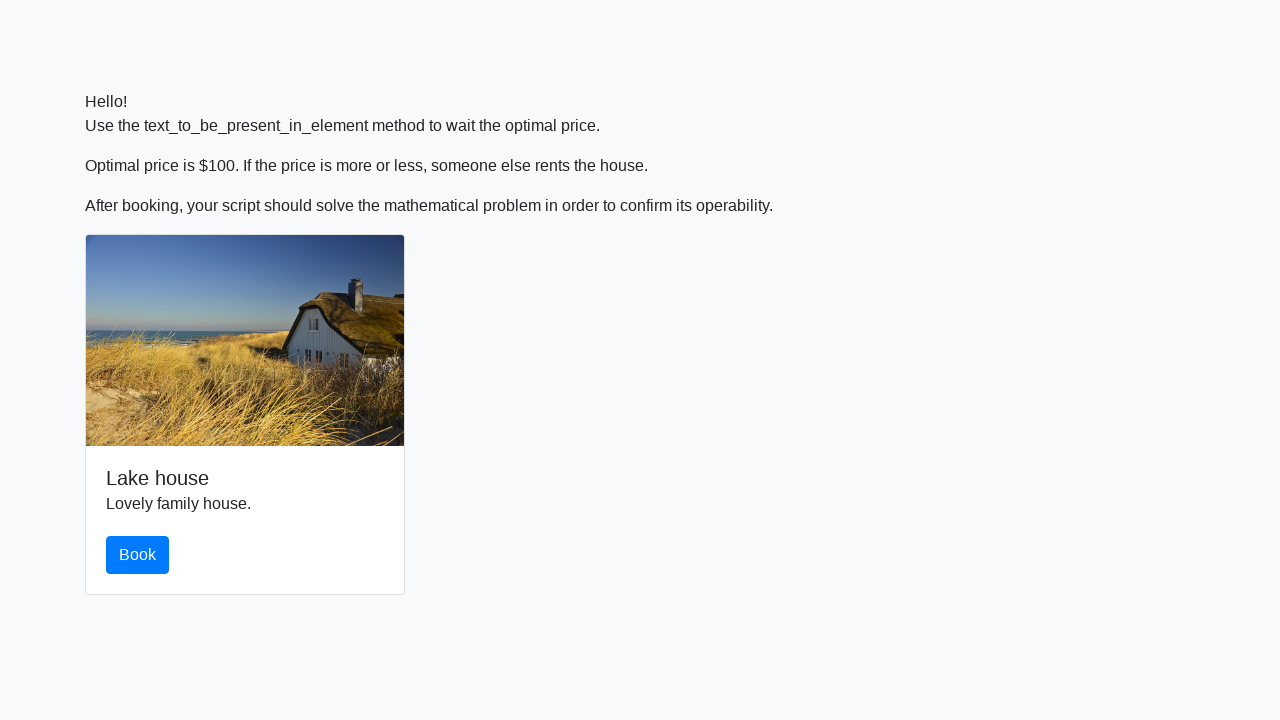

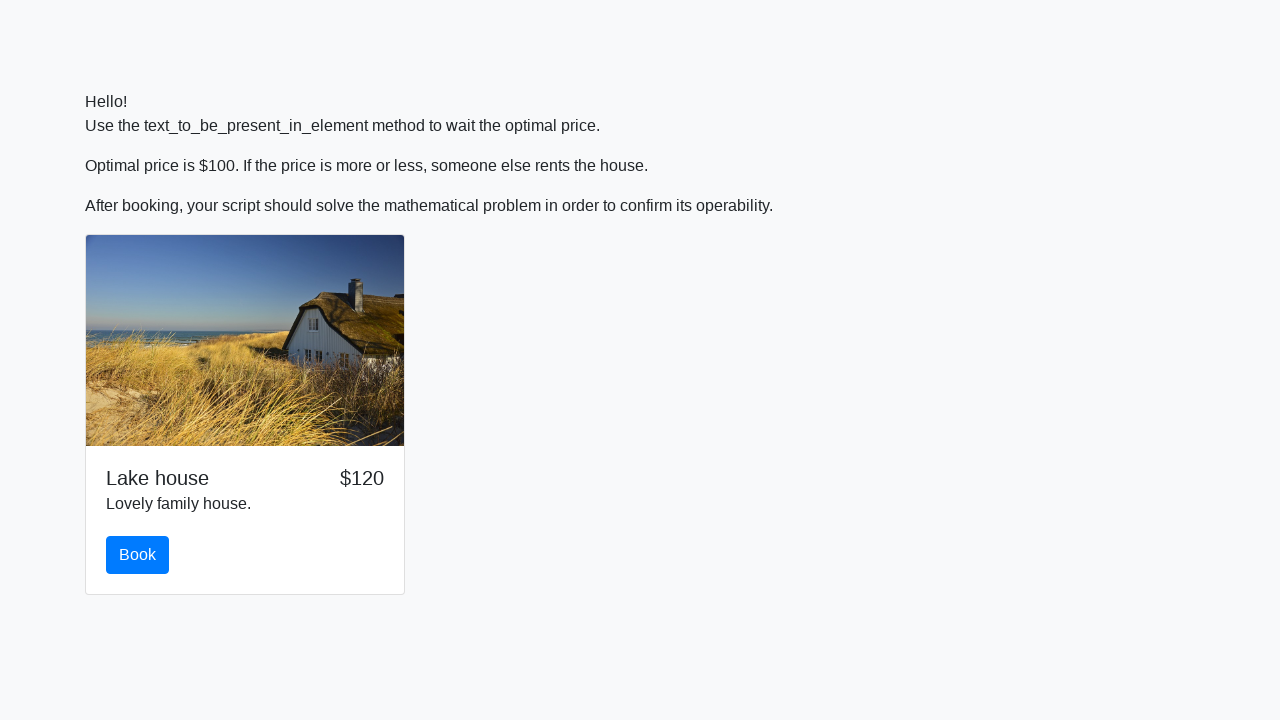